Tests Python.org search functionality by entering a search query and submitting the form

Starting URL: http://www.python.org

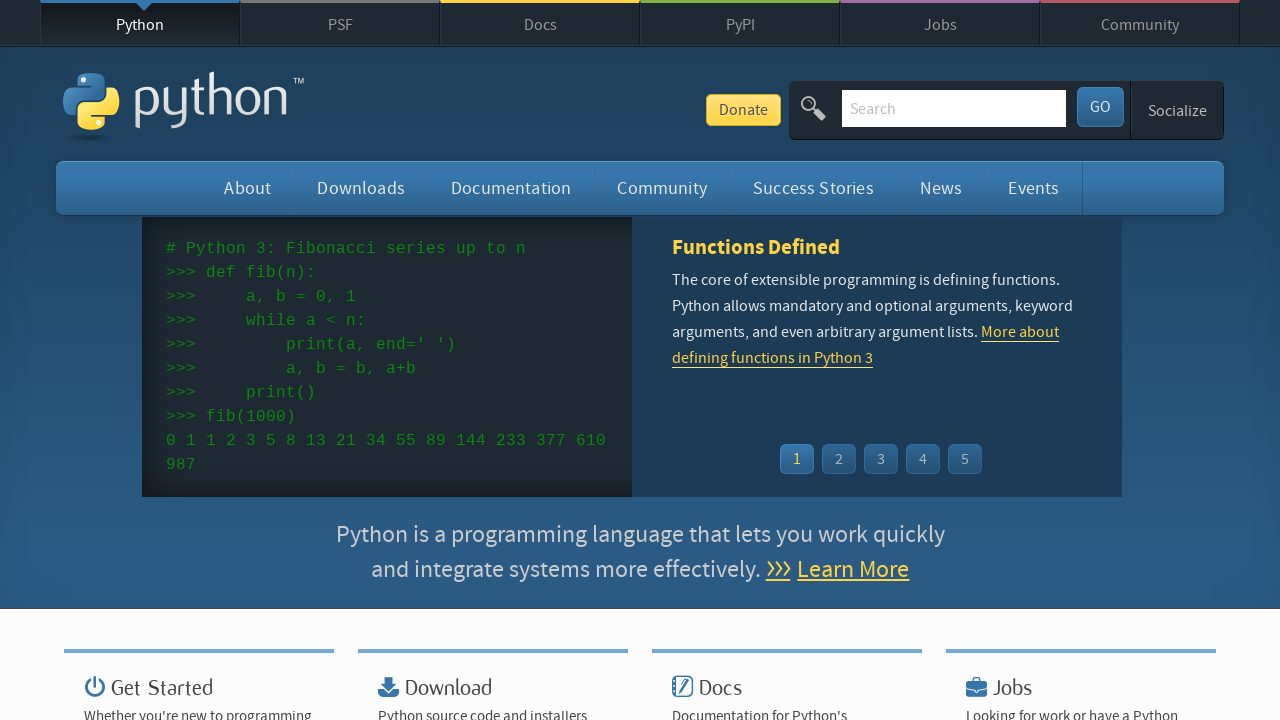

Filled search field with 'selenium' on input[name='q']
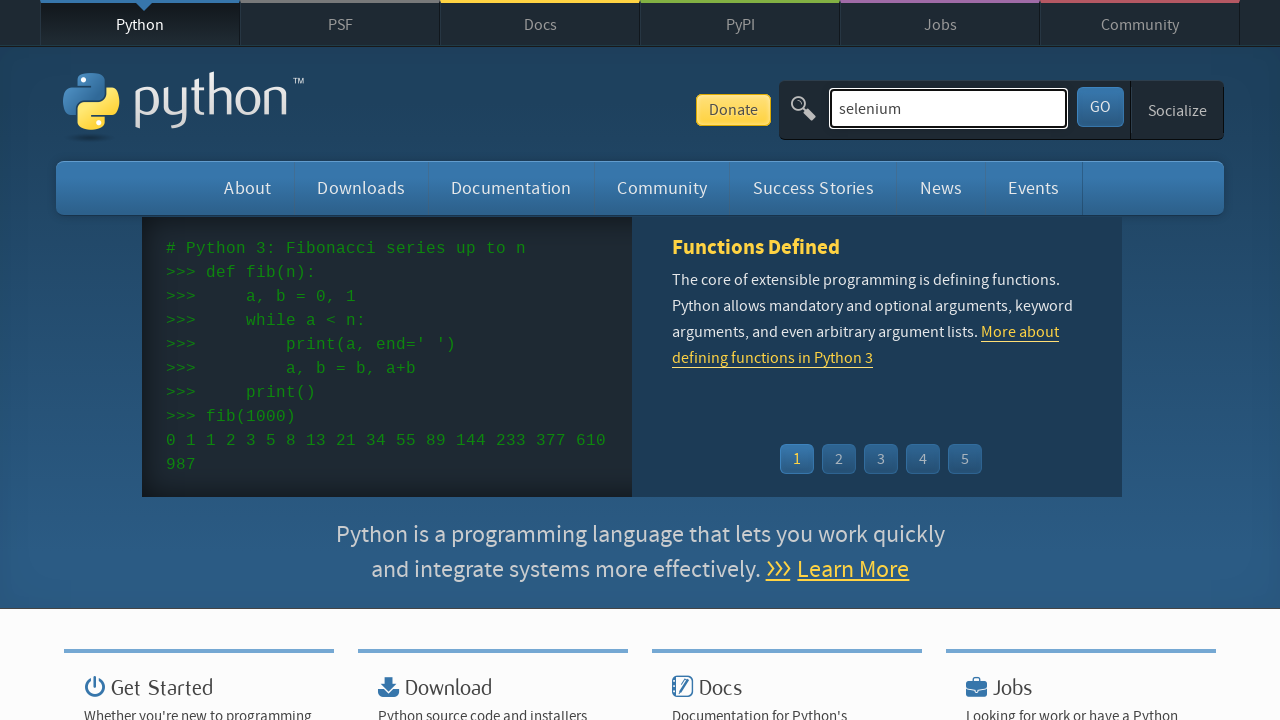

Pressed Enter to submit search form on input[name='q']
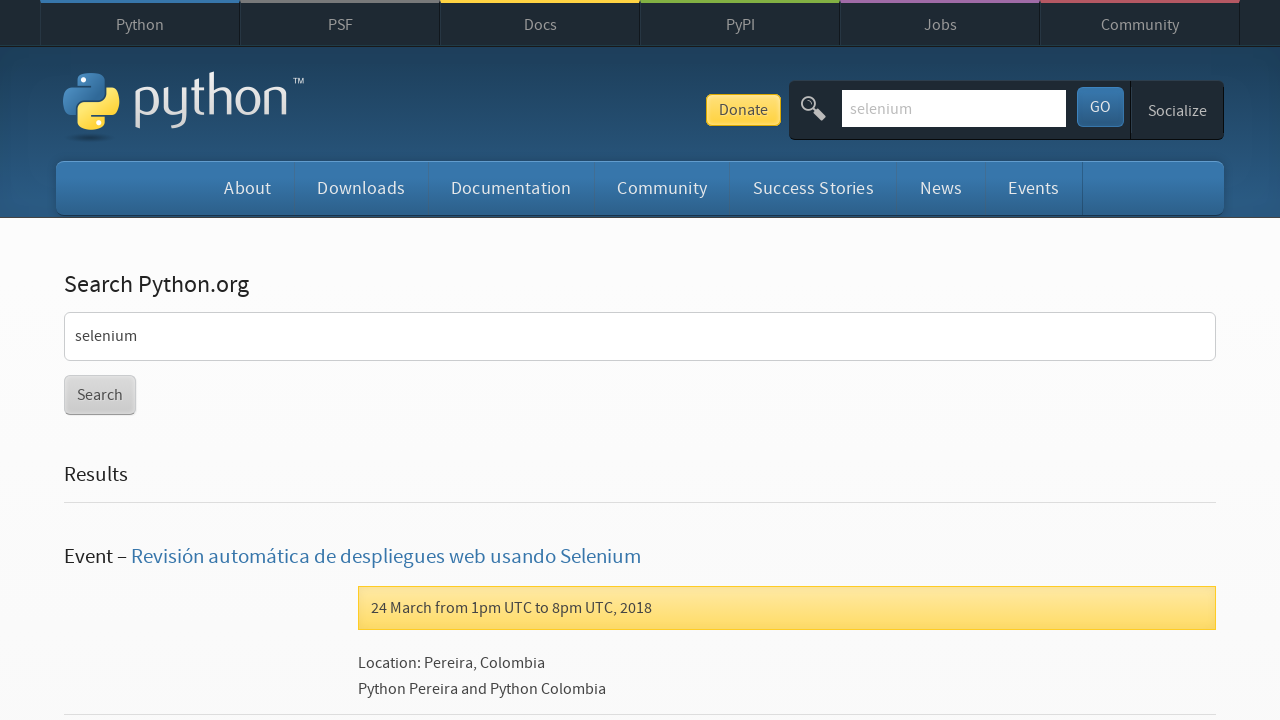

Search results page loaded
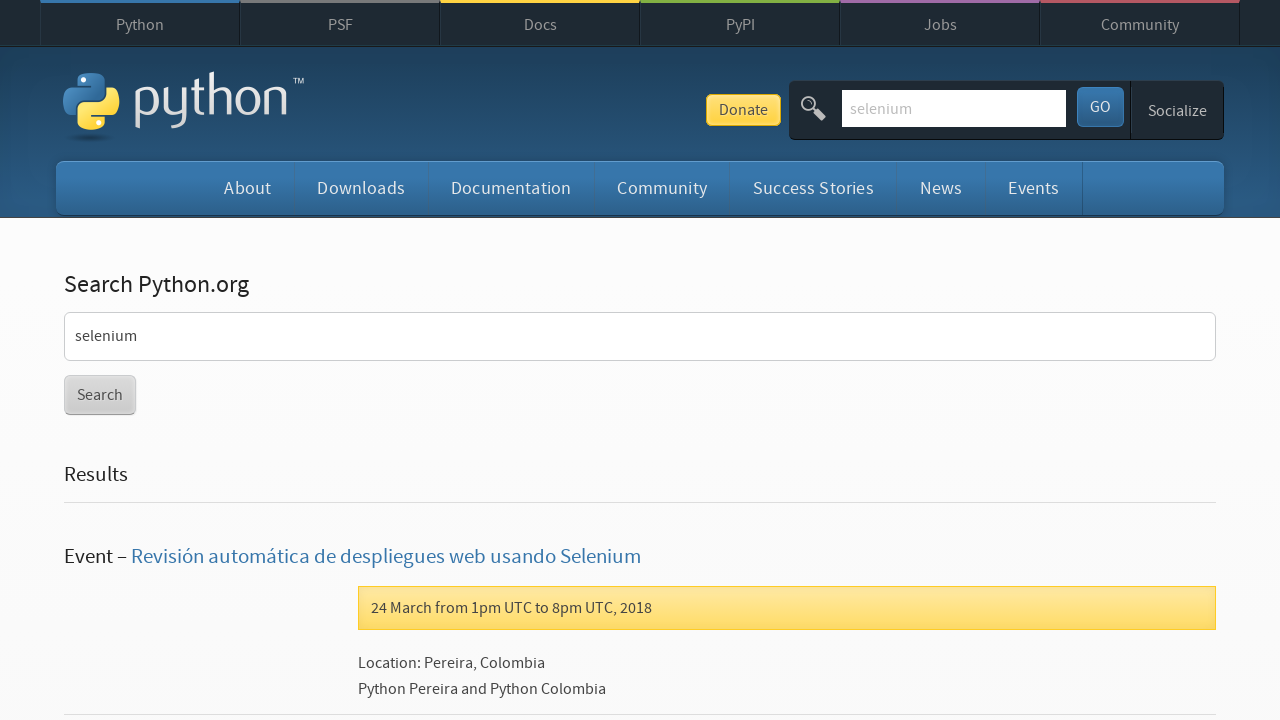

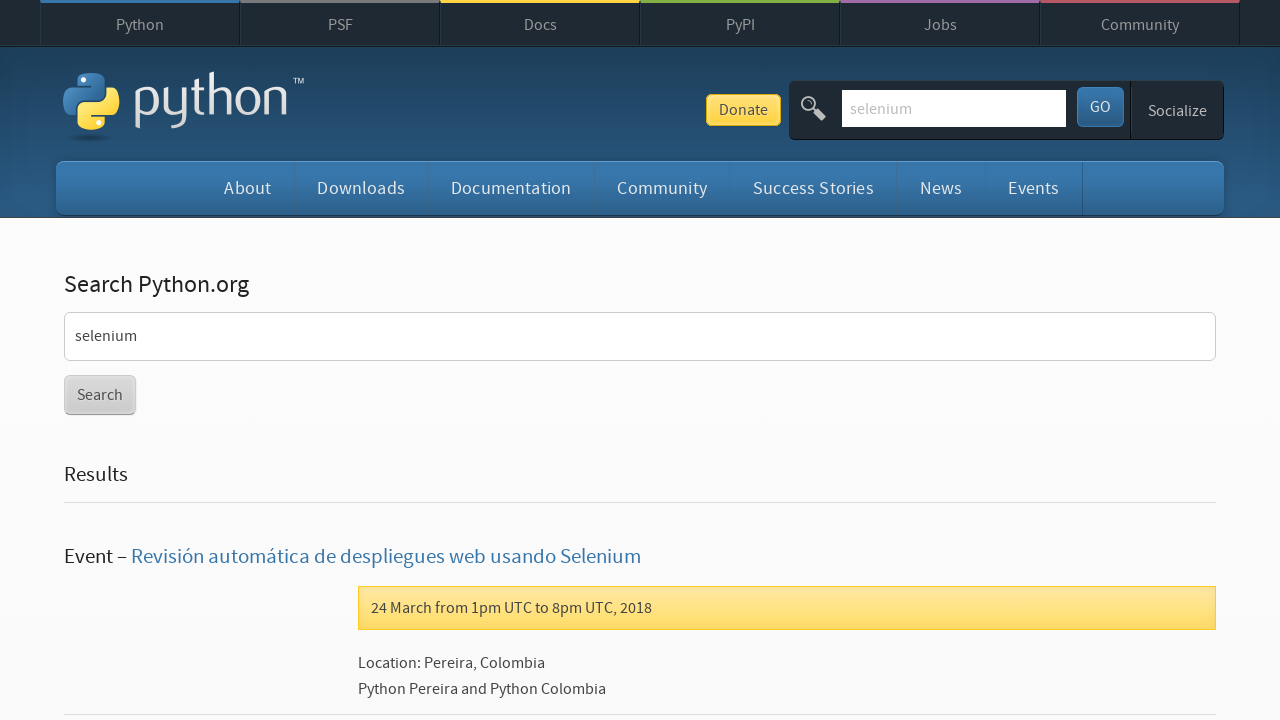